Tests valid link functionality by clicking a valid link and verifying navigation

Starting URL: https://demoqa.com/broken

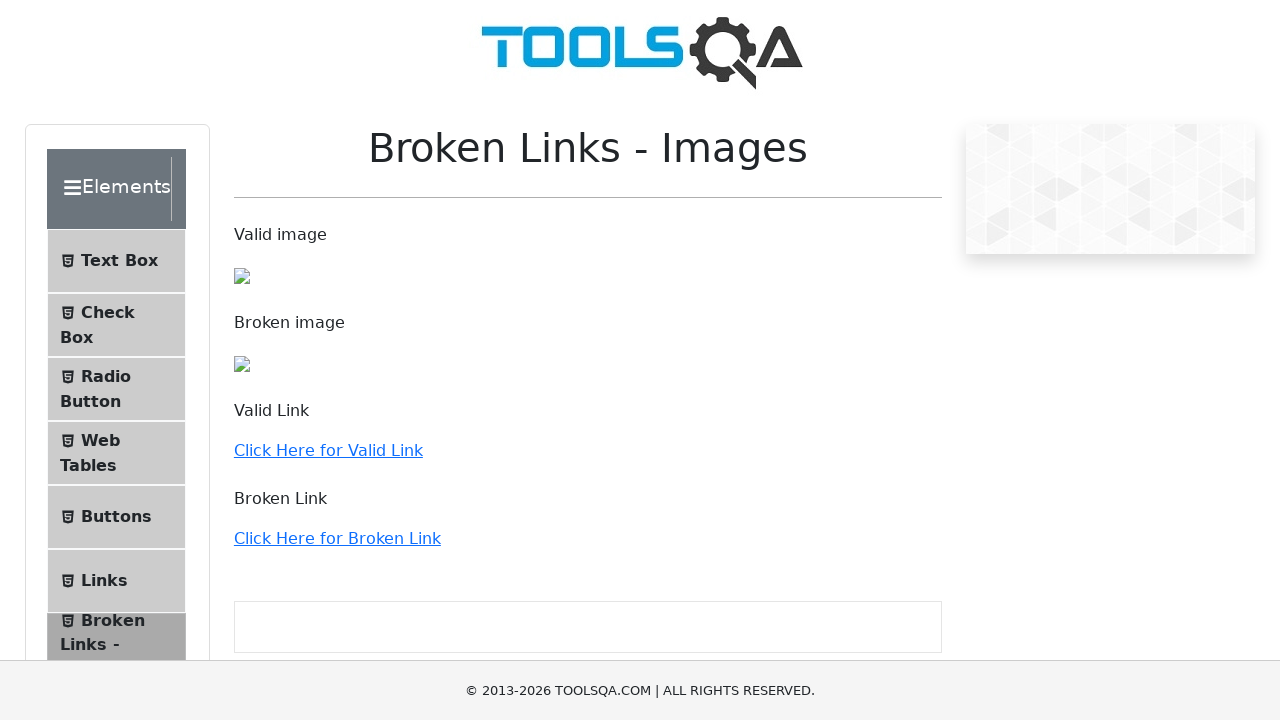

Clicked valid link 'Click Here for Valid Link' at (328, 450) on internal:text="Click Here for Valid Link"i
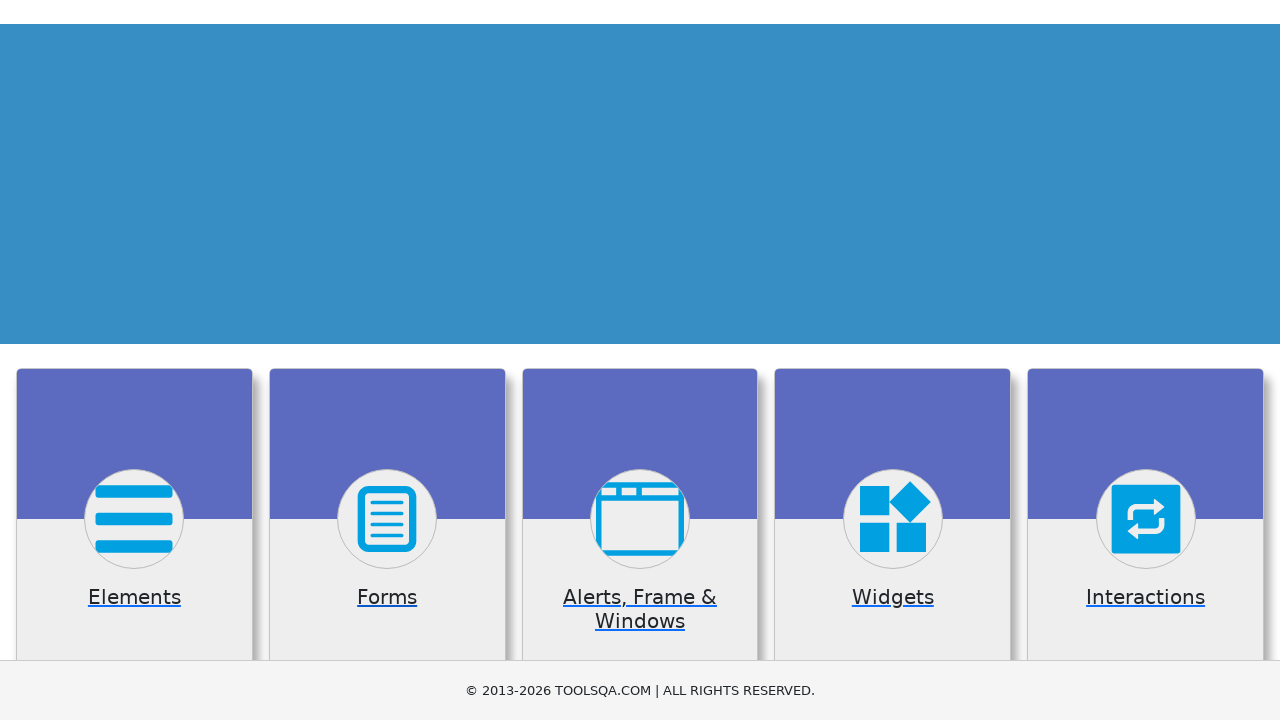

Waited for page to load with networkidle state
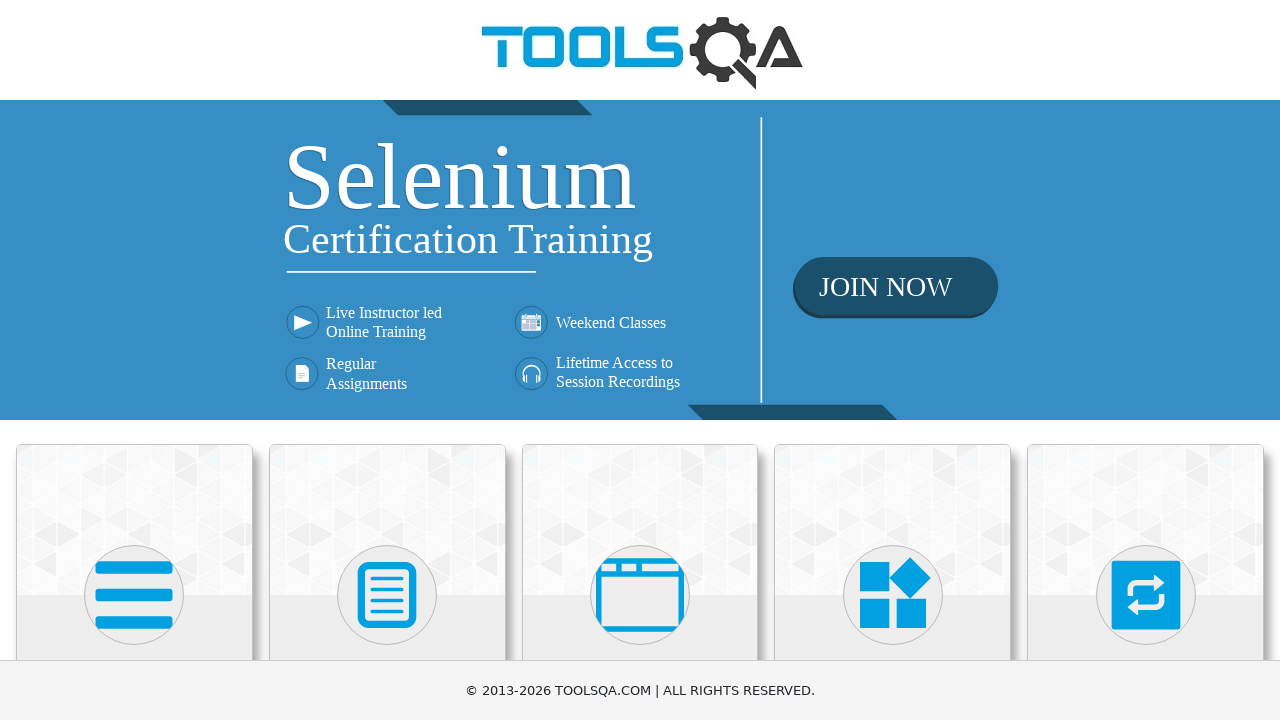

Navigated back to previous page
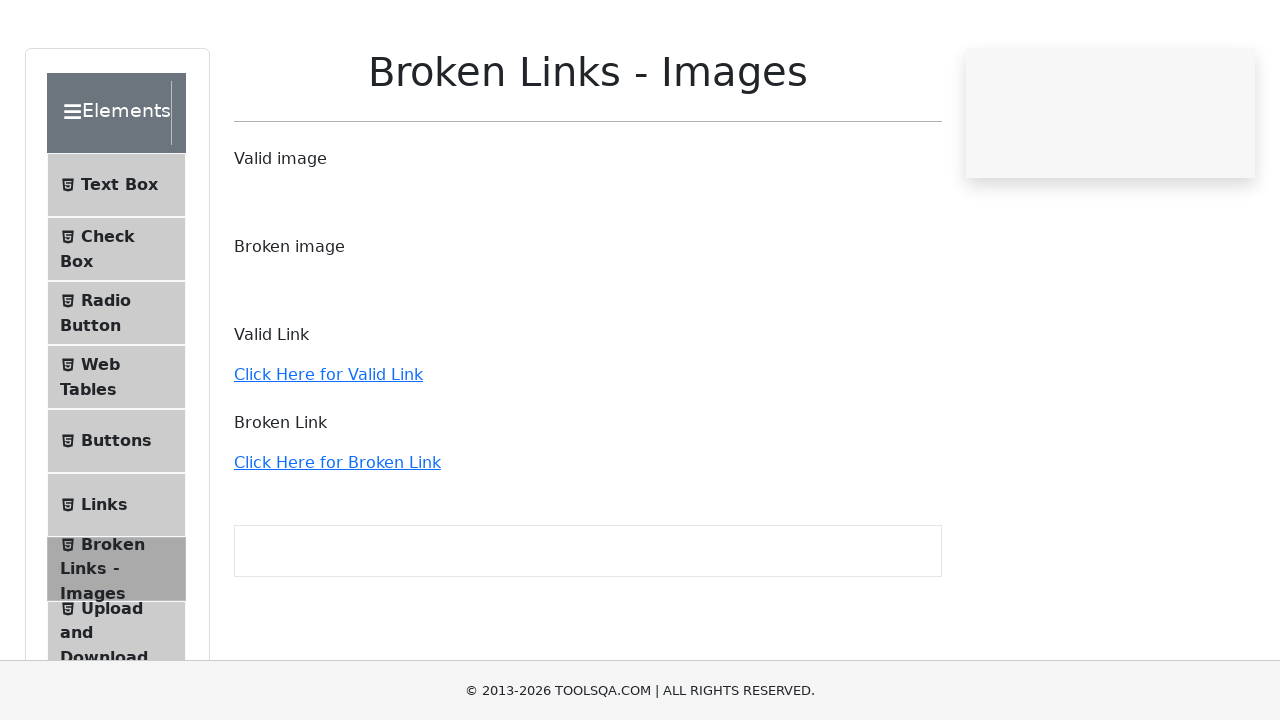

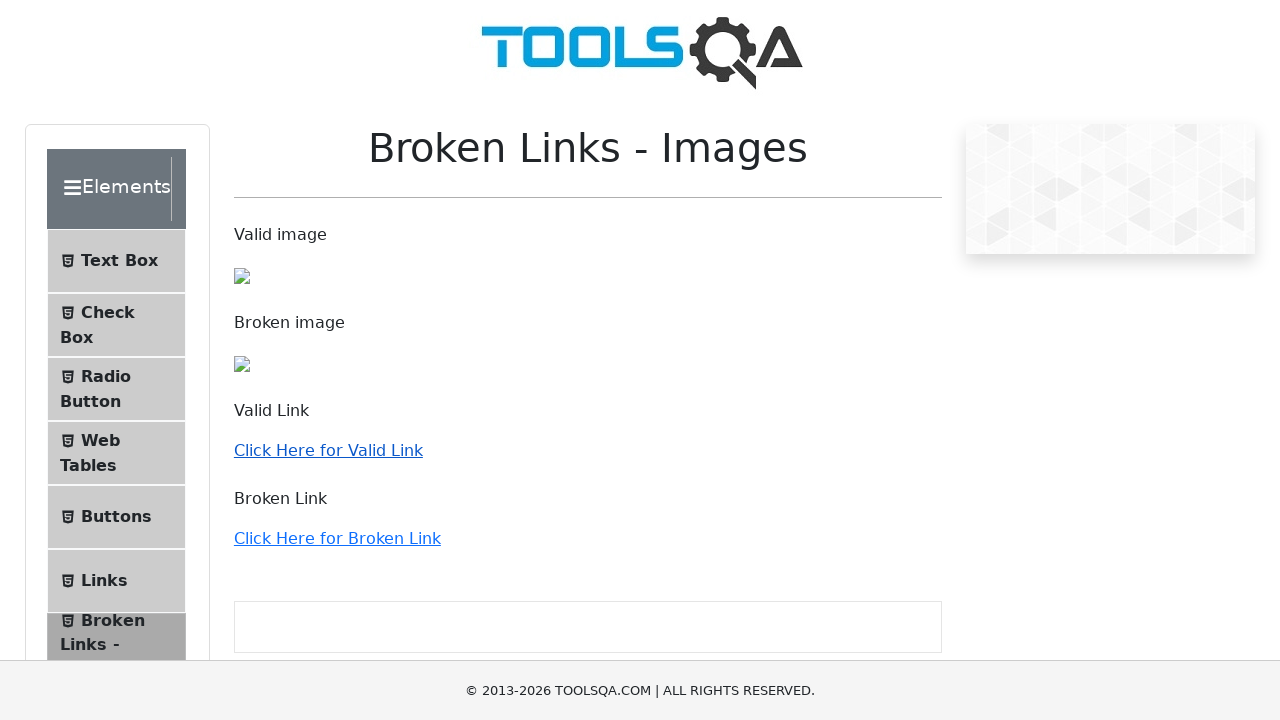